Tests A/B test opt-out functionality by visiting the page, verifying initial A/B test state, adding an opt-out cookie, refreshing, and confirming the opt-out worked

Starting URL: http://the-internet.herokuapp.com/abtest

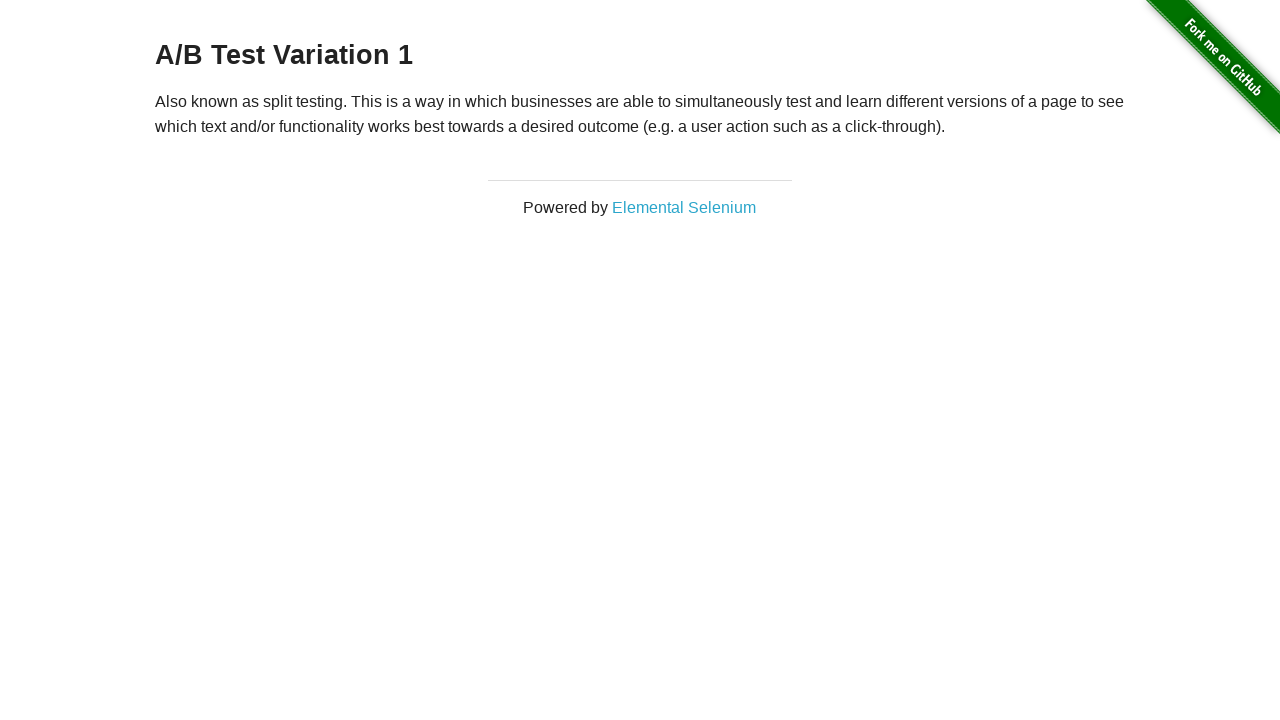

Waited for h3 heading to load
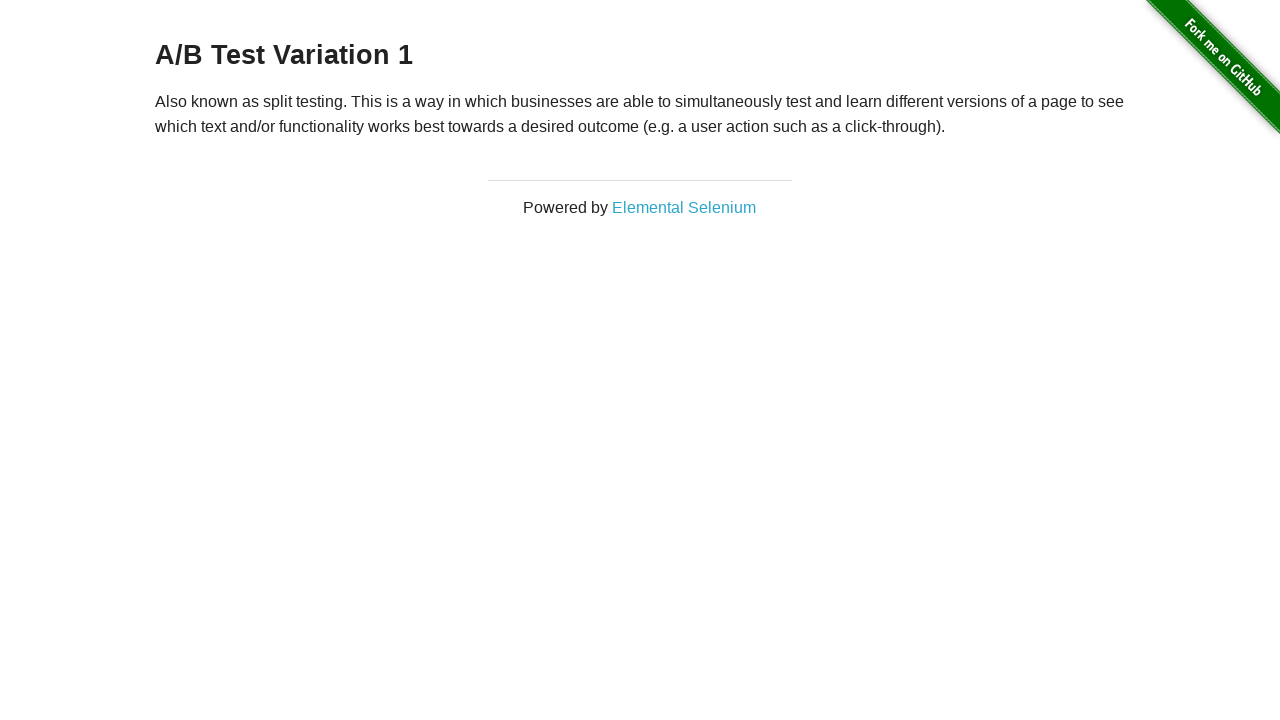

Retrieved initial heading text: 'A/B Test Variation 1'
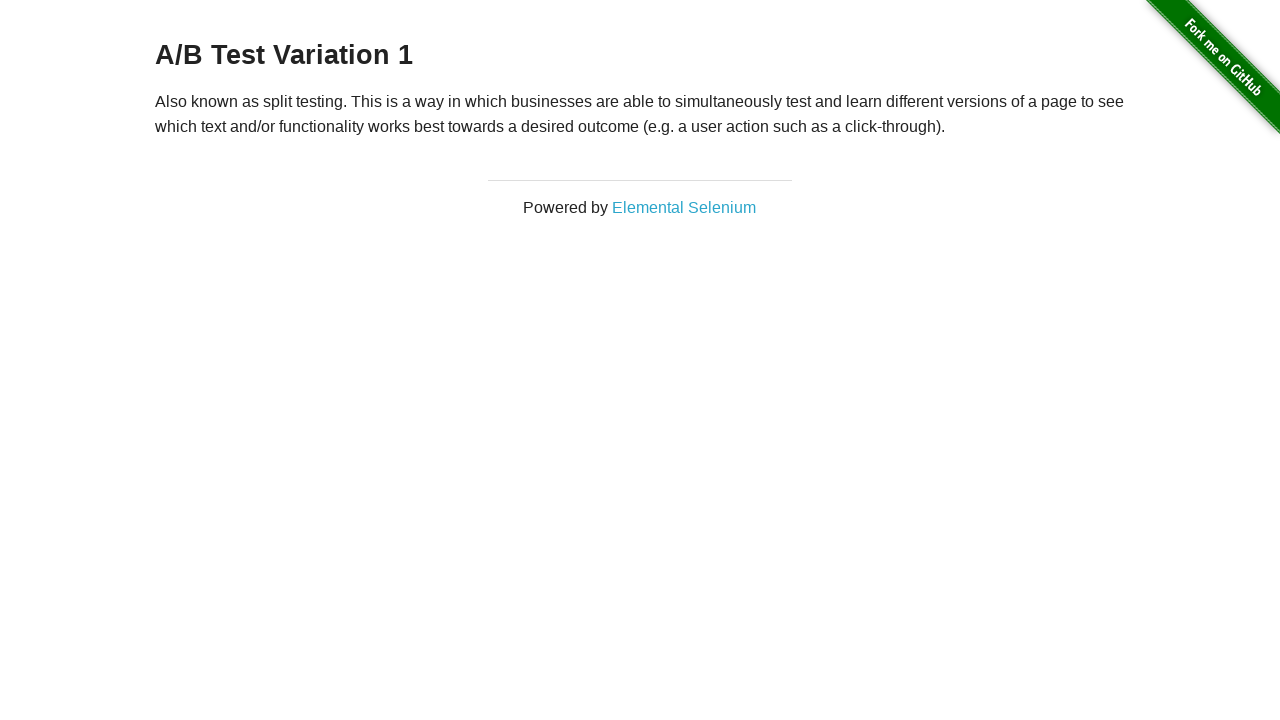

Verified initial heading starts with 'A/B Test'
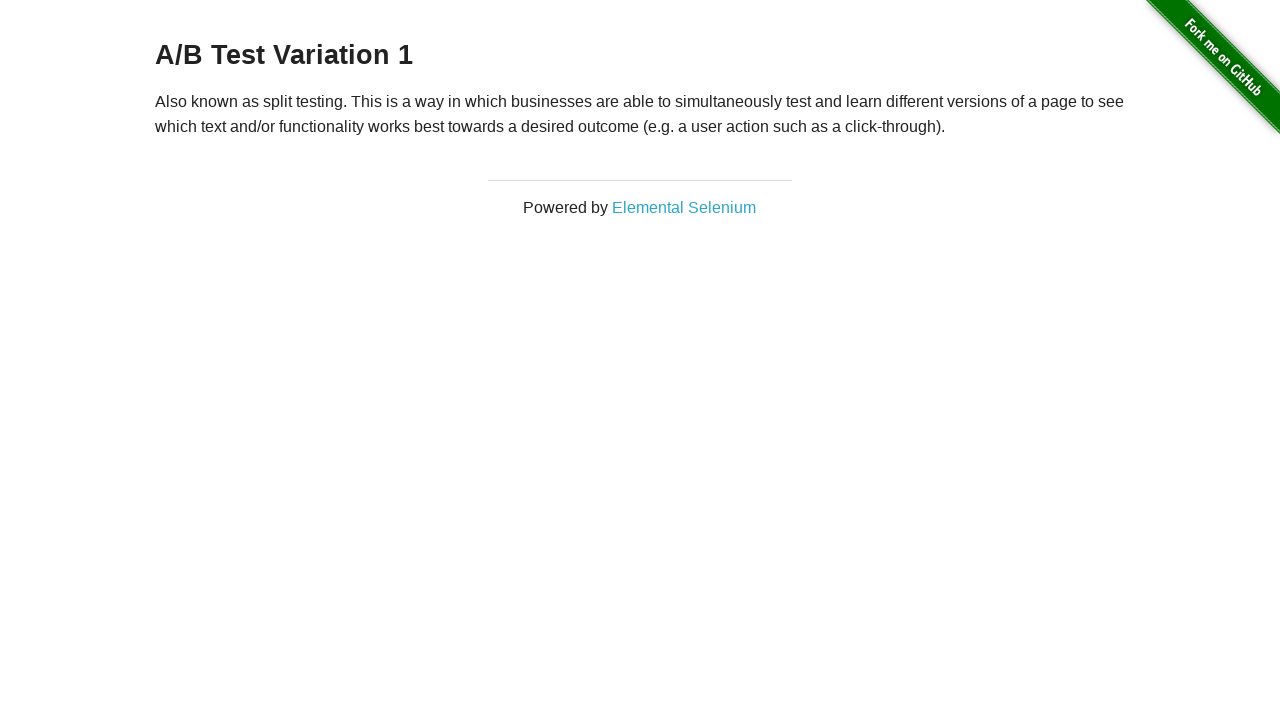

Added optimizelyOptOut cookie with value 'true'
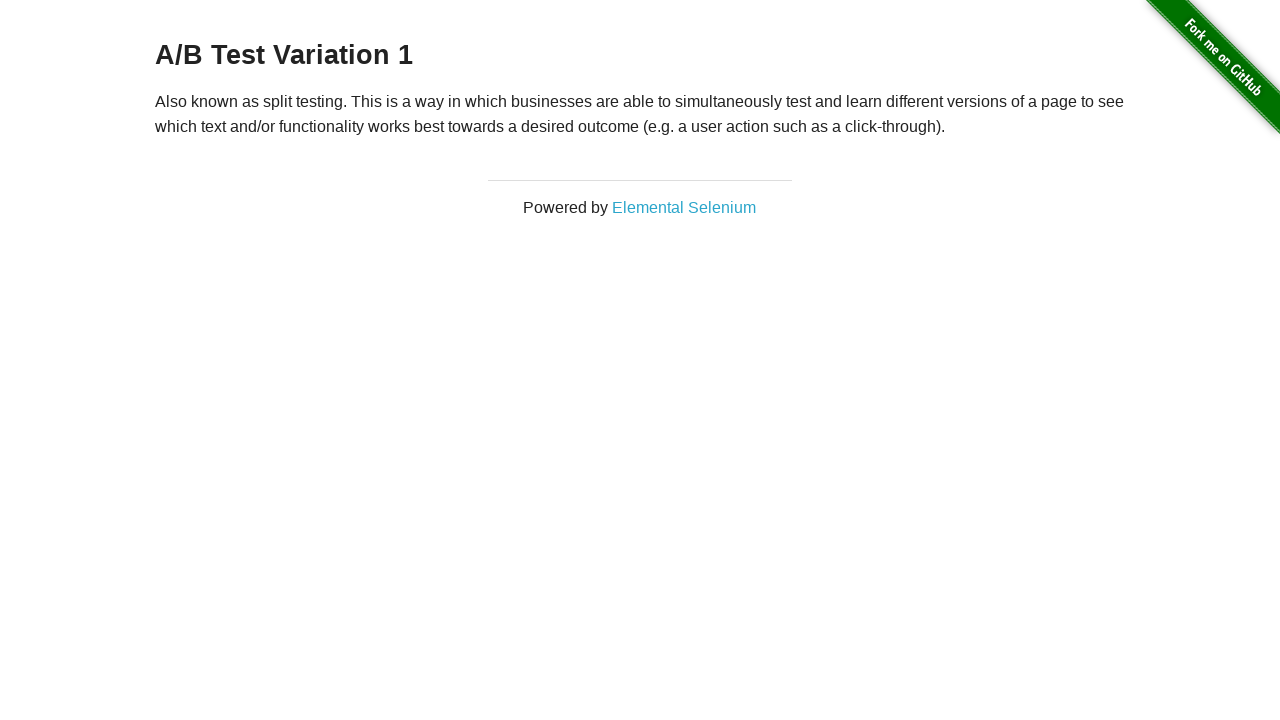

Reloaded page to apply opt-out cookie
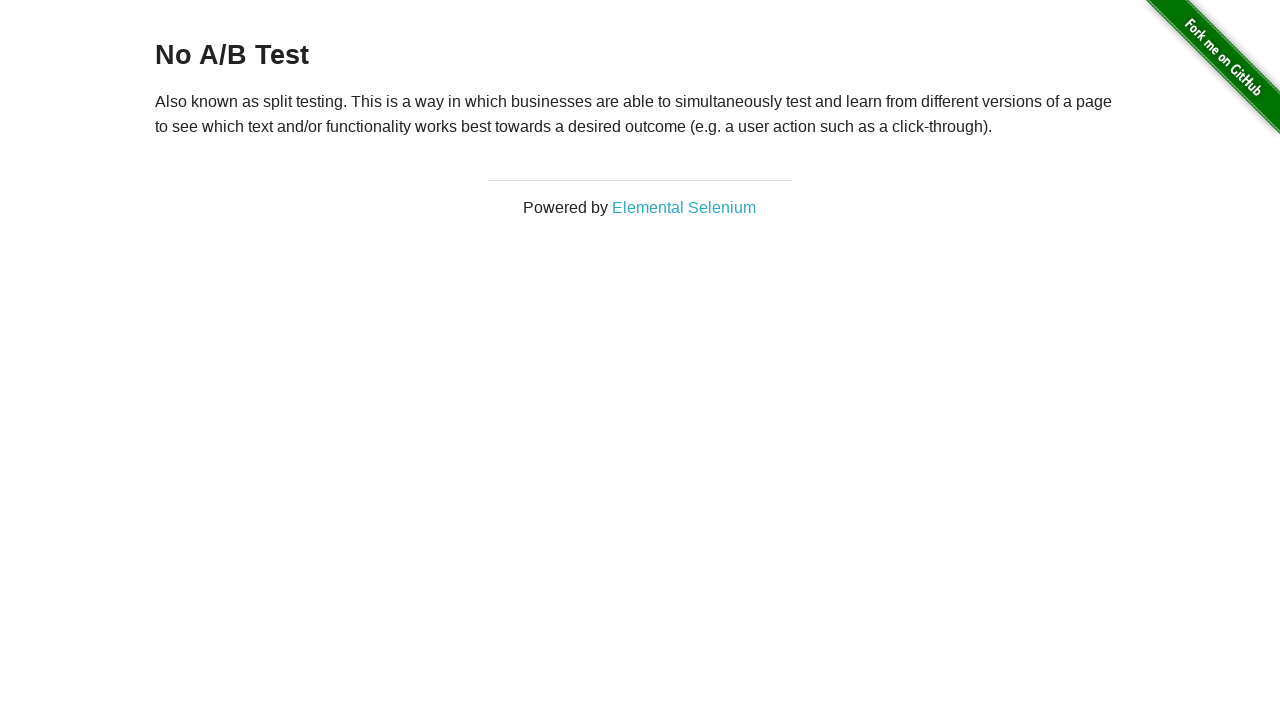

Waited for h3 heading to load after page refresh
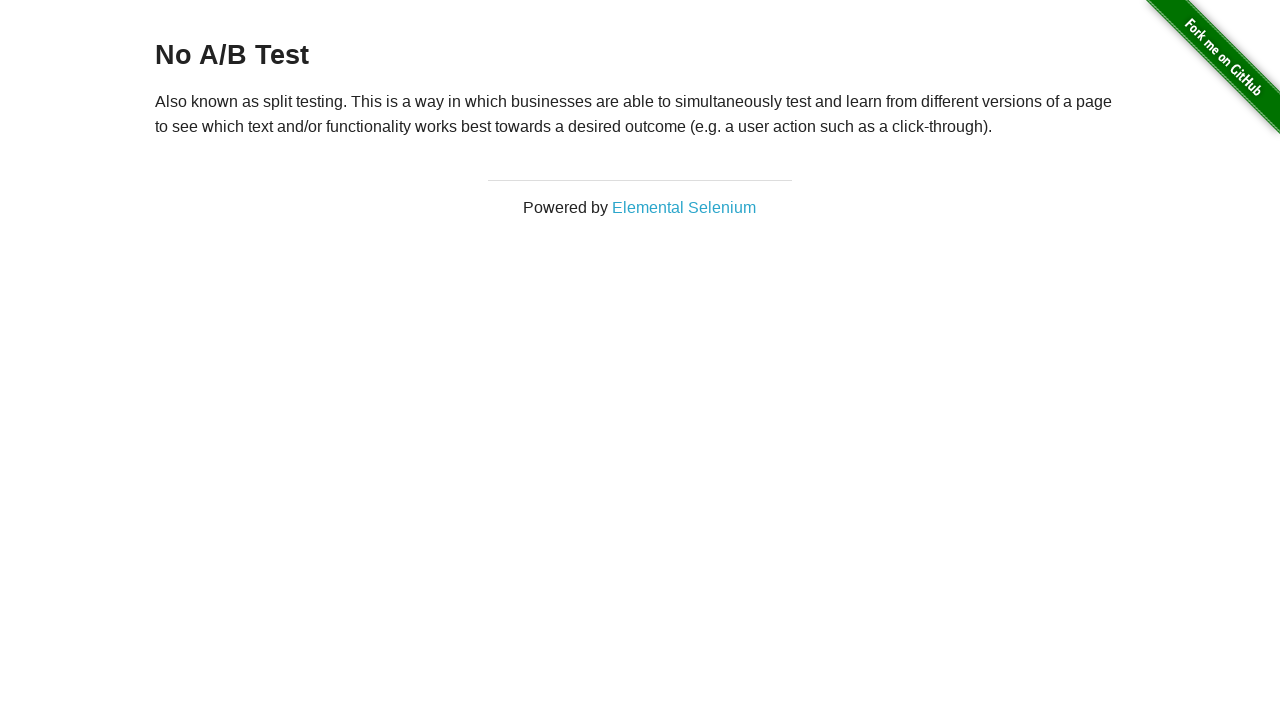

Retrieved final heading text: 'No A/B Test'
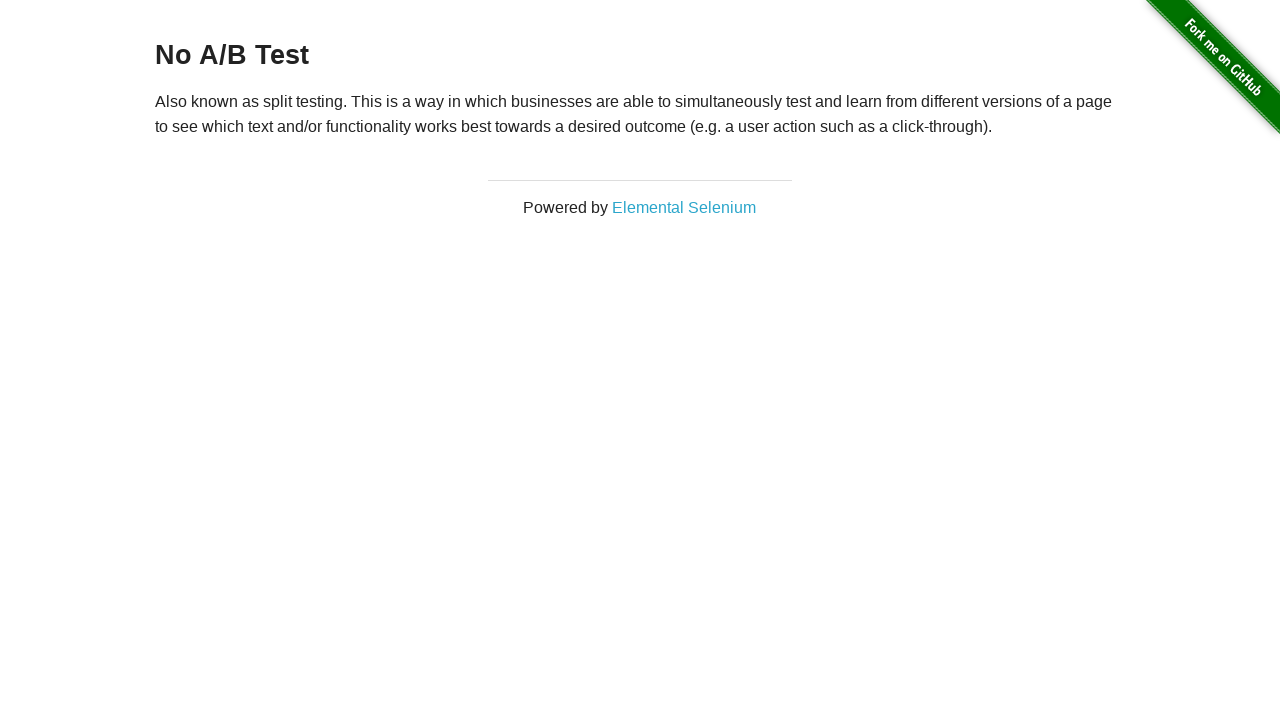

Verified heading changed to 'No A/B Test' after opt-out cookie applied
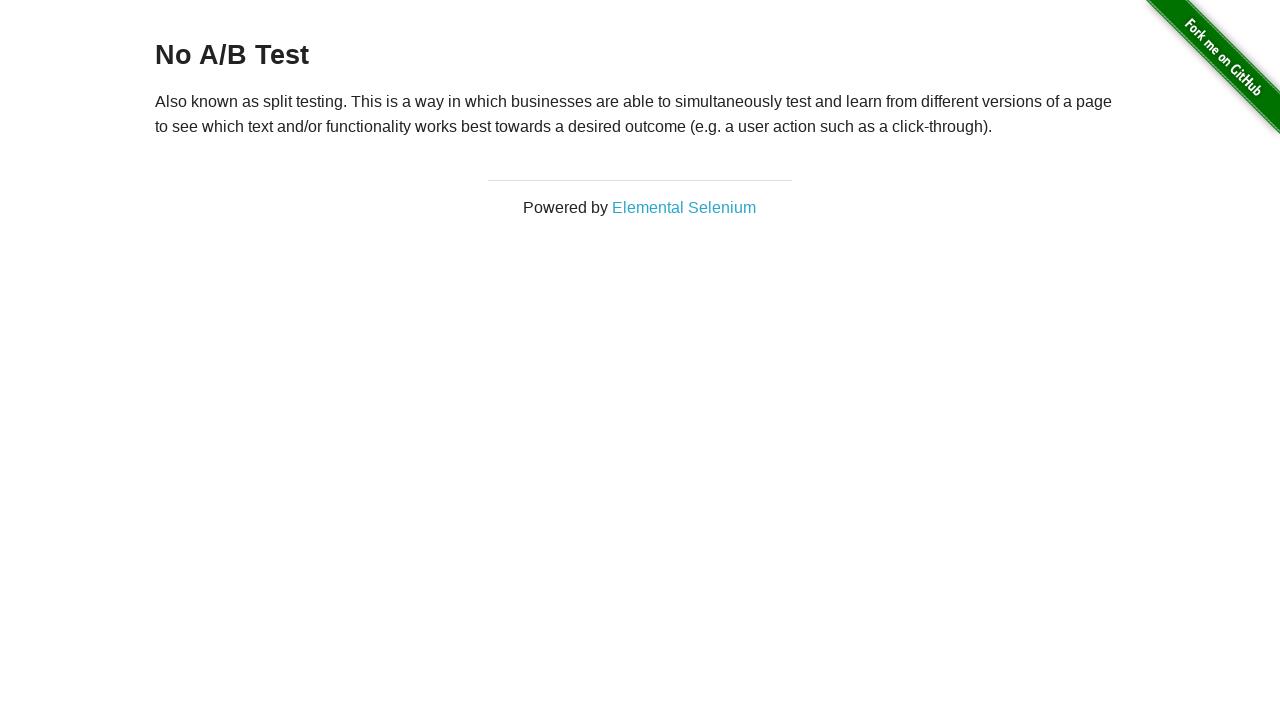

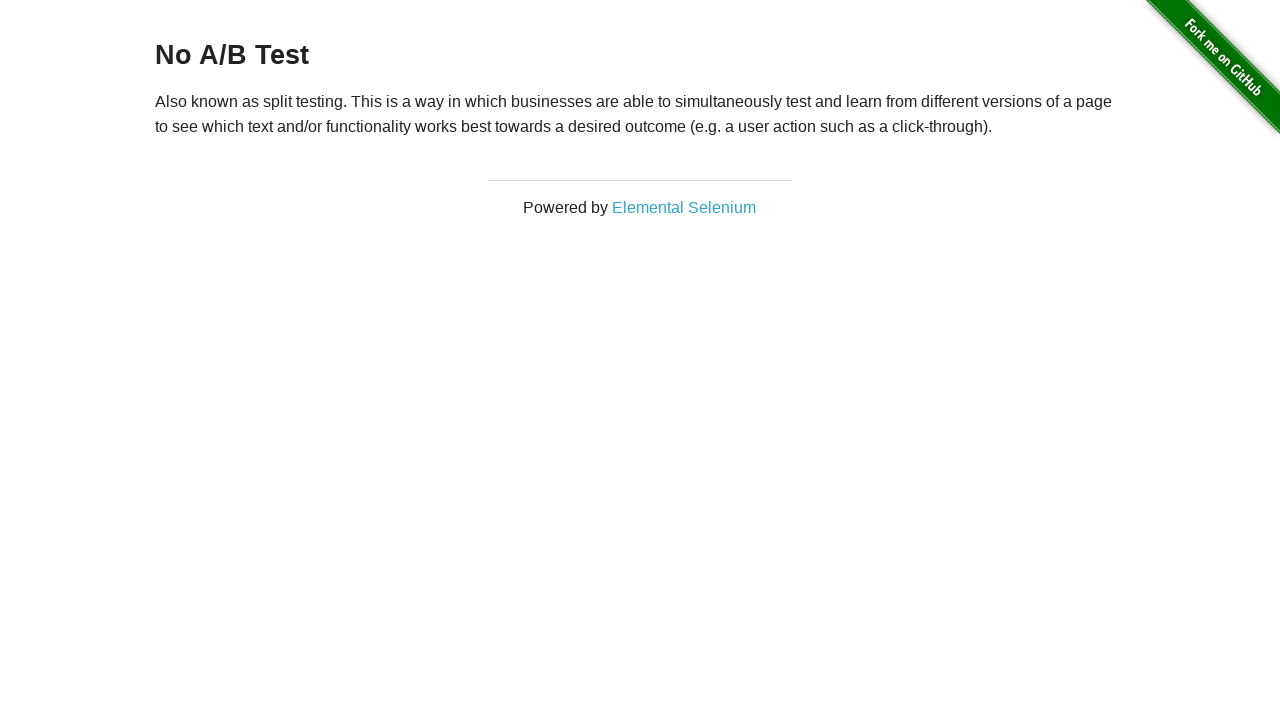